Tests e-commerce shopping cart workflow by adding products to cart, proceeding to checkout, filling order details, and completing the purchase.

Starting URL: https://www.demoblaze.com/index.html

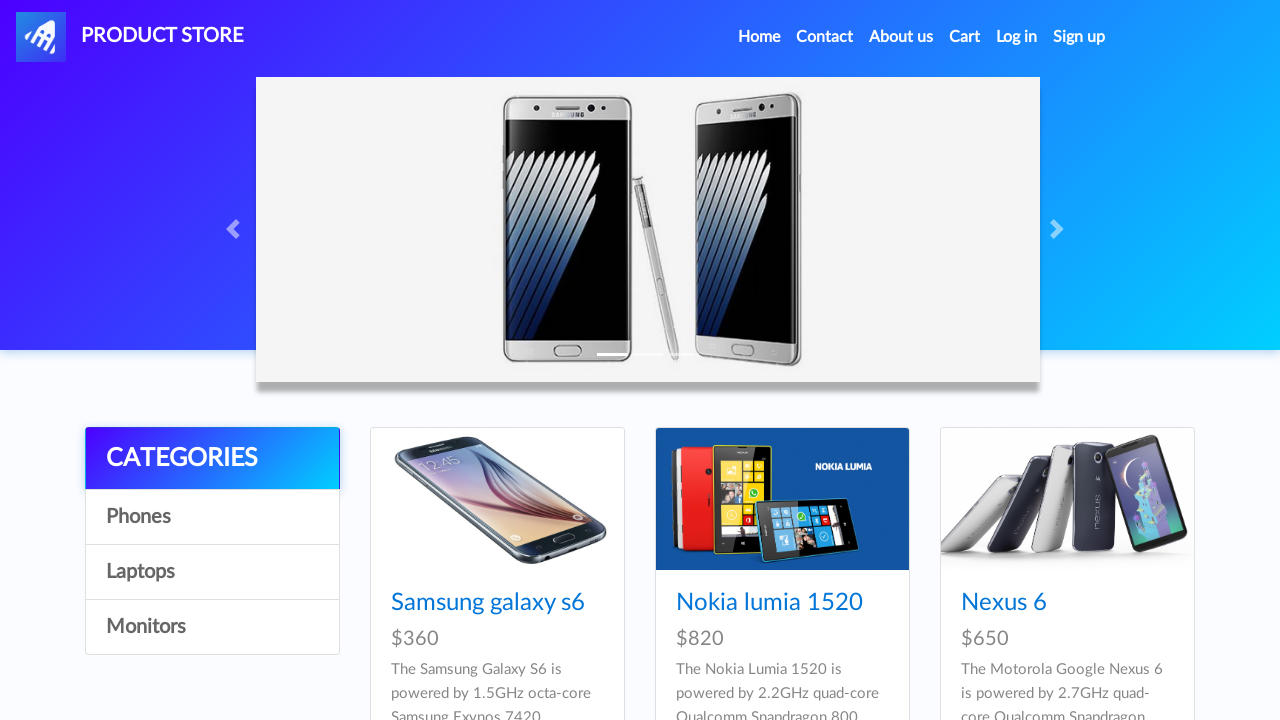

Clicked on Samsung Galaxy S7 product at (488, 361) on a:has-text('Samsung galaxy s7')
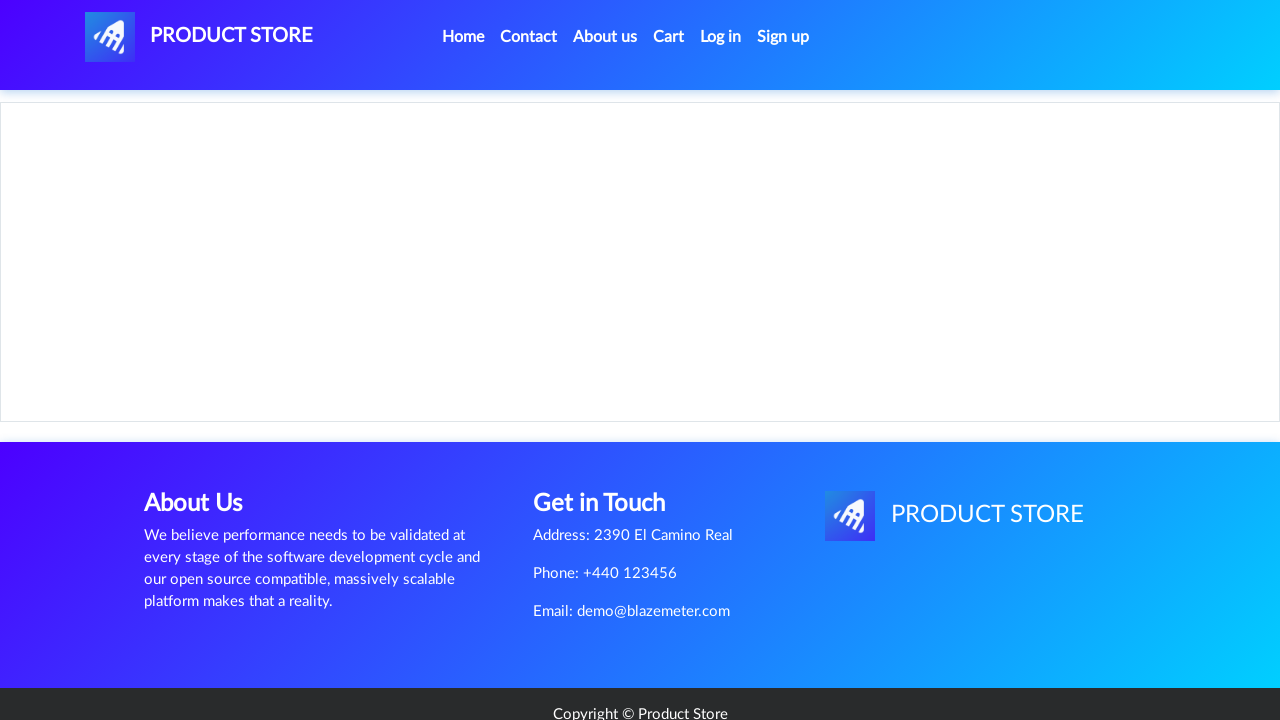

Product page loaded with Add to cart button visible
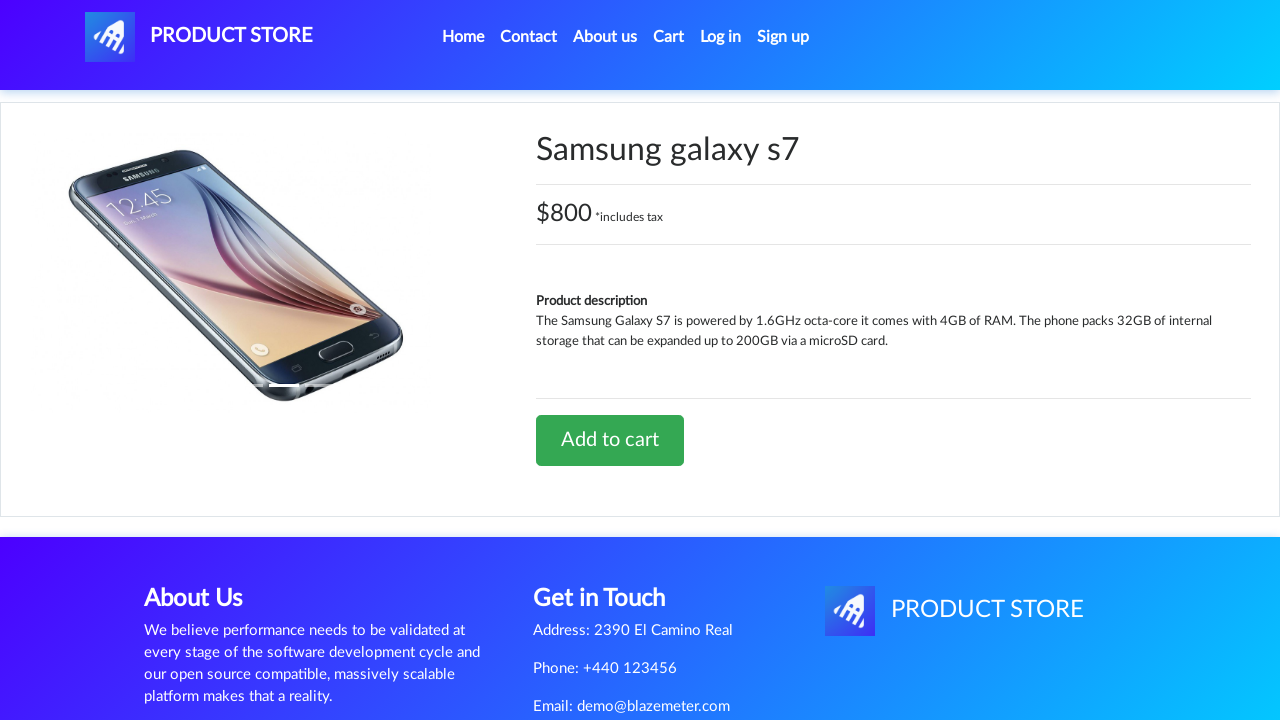

Clicked Add to cart for Samsung Galaxy S7 at (610, 440) on a:has-text('Add to cart')
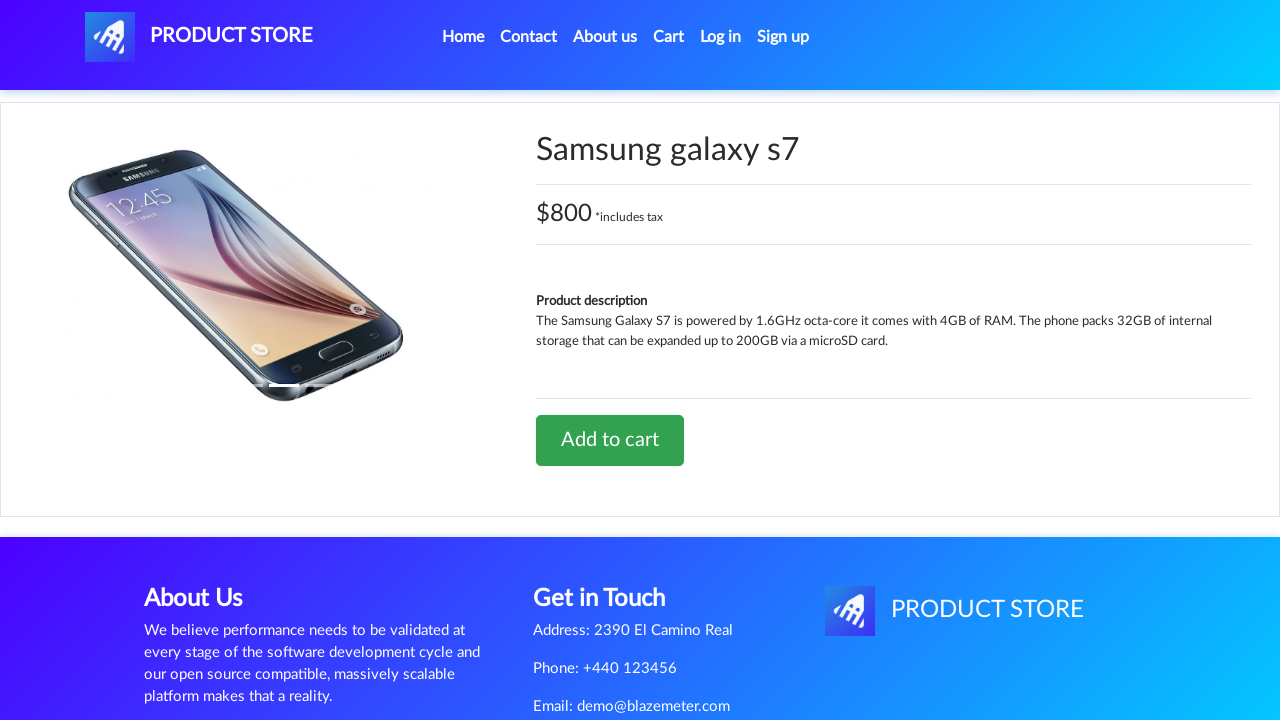

Handled confirmation alert and waited for processing
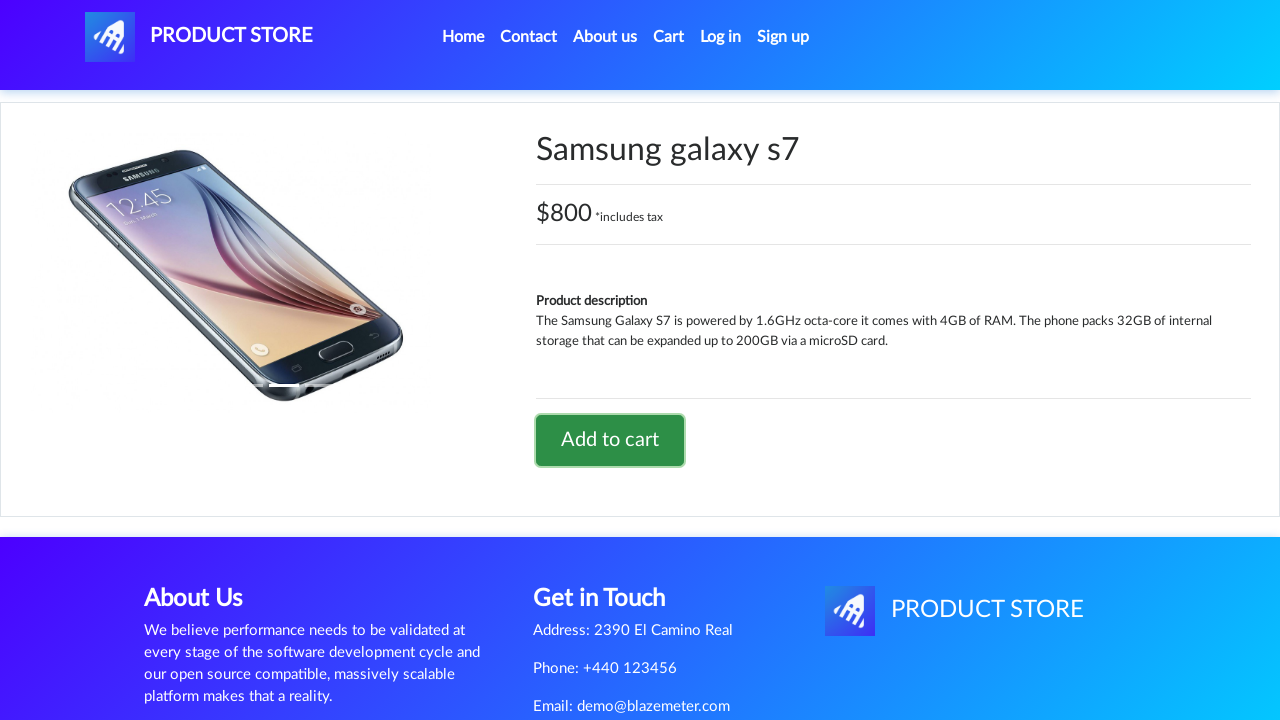

Clicked Home navigation link at (463, 37) on a.nav-link:has-text('Home')
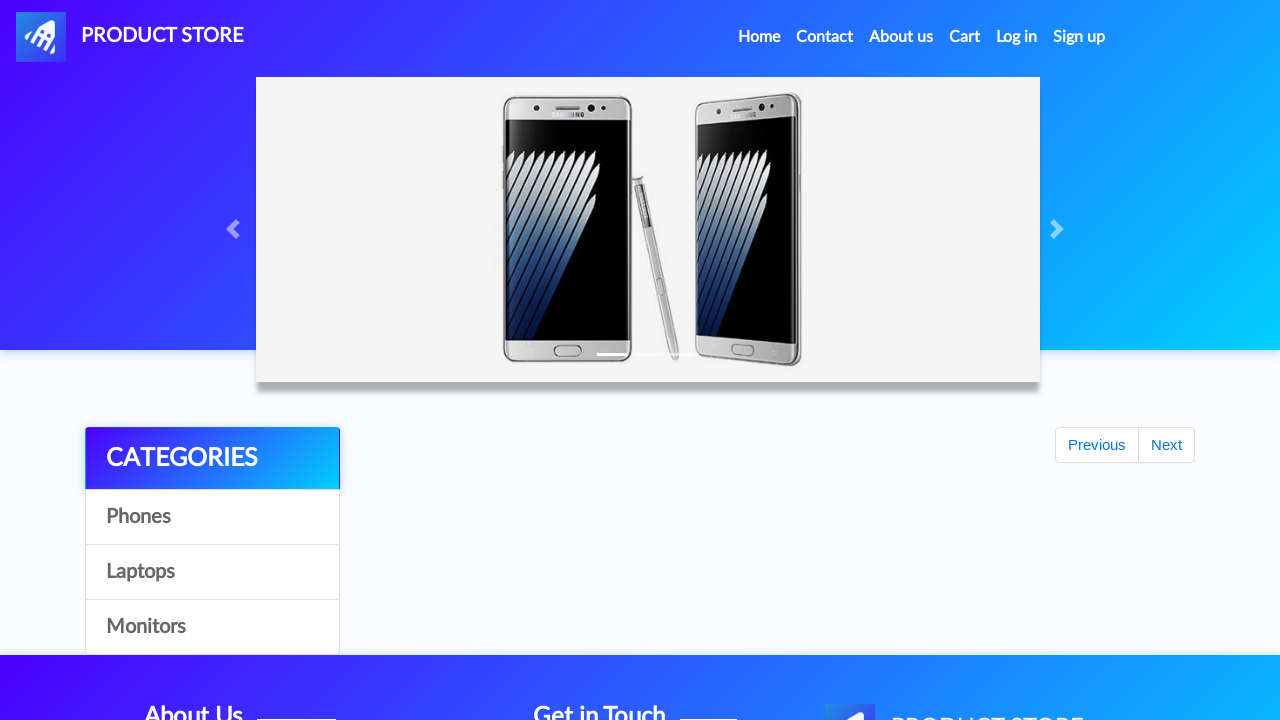

Home page loaded with Laptops category visible
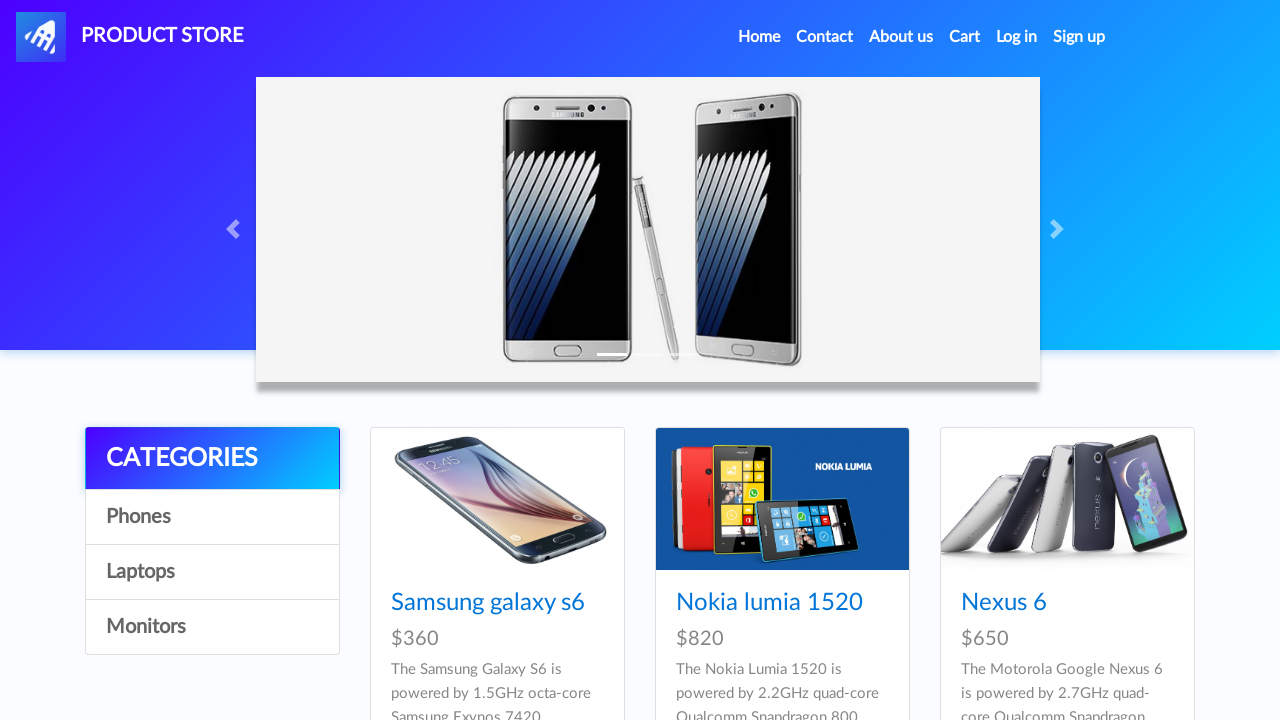

Clicked Laptops category at (212, 572) on a:has-text('Laptops')
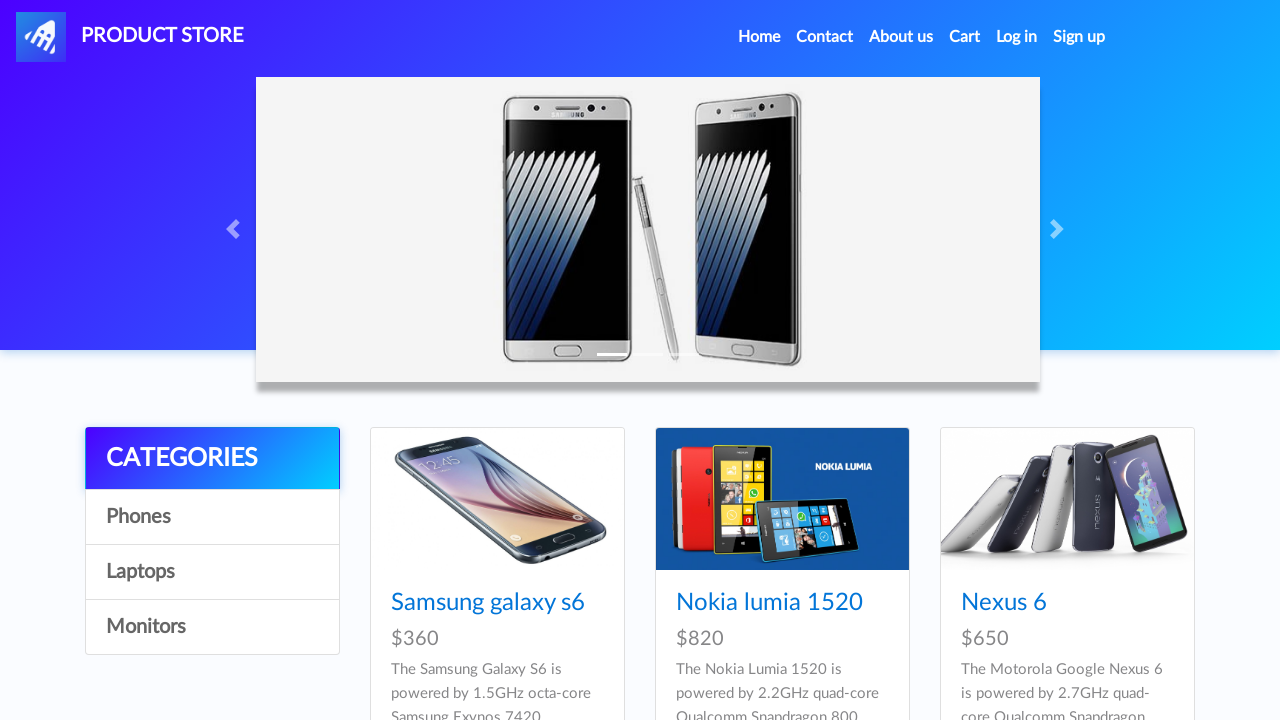

Laptops category loaded with MacBook Pro visible
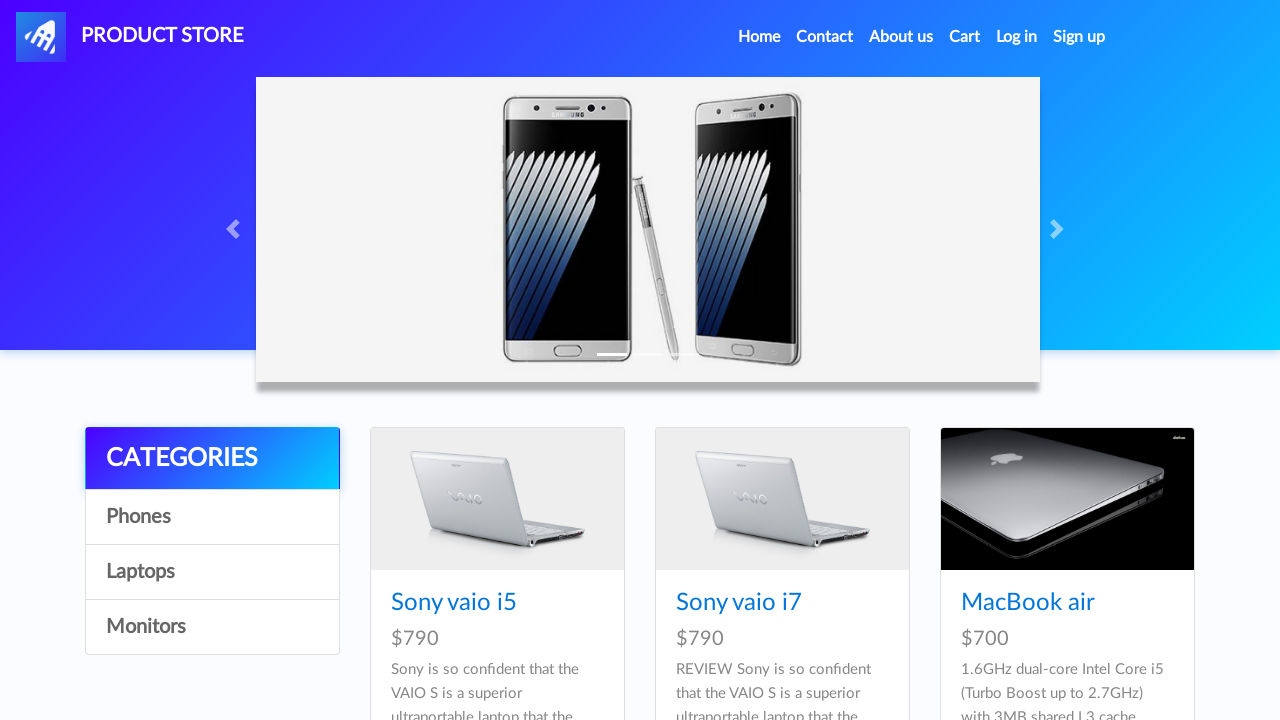

Clicked MacBook Pro product at (1033, 361) on a:has-text('MacBook Pro')
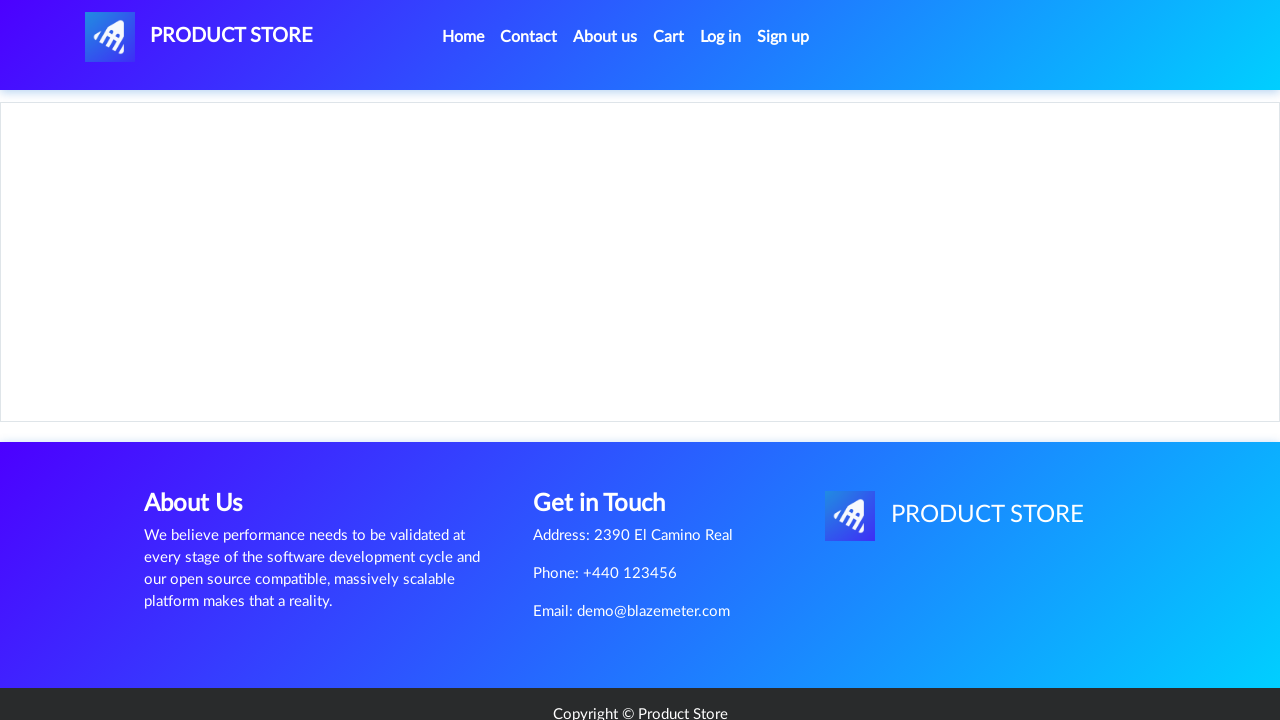

MacBook Pro product page loaded with Add to cart button visible
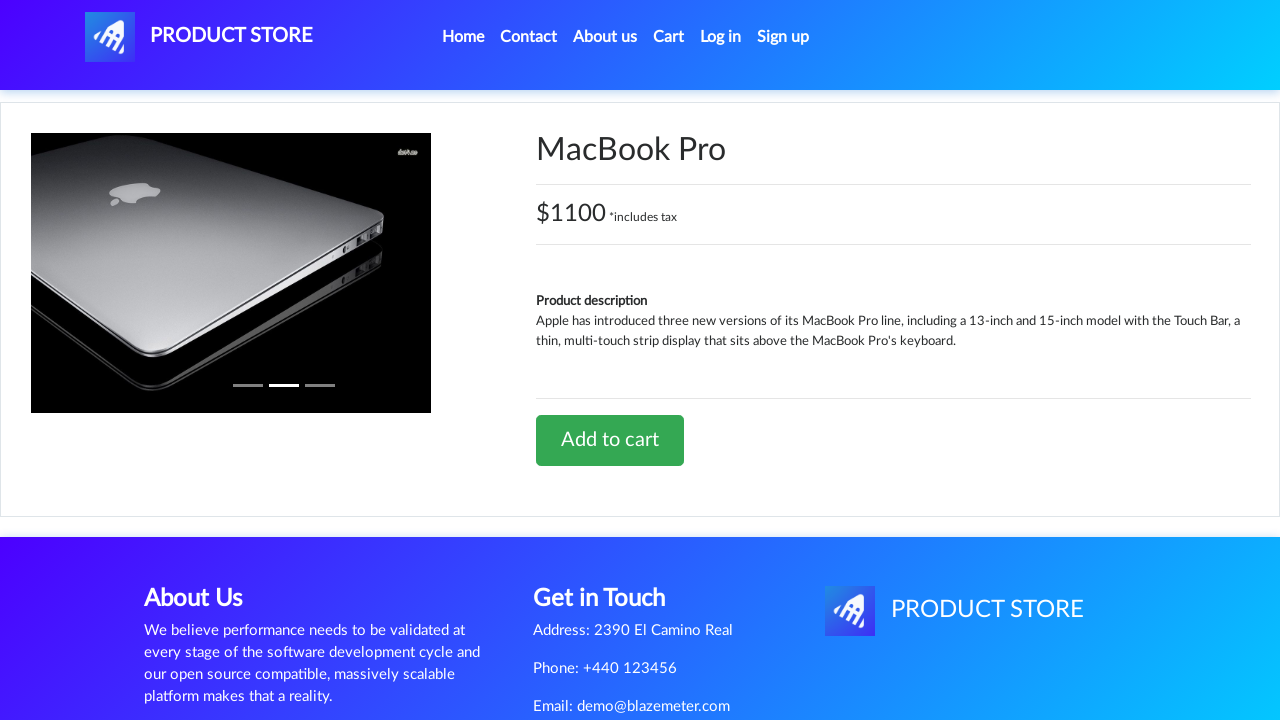

Clicked Add to cart for MacBook Pro at (610, 440) on a:has-text('Add to cart')
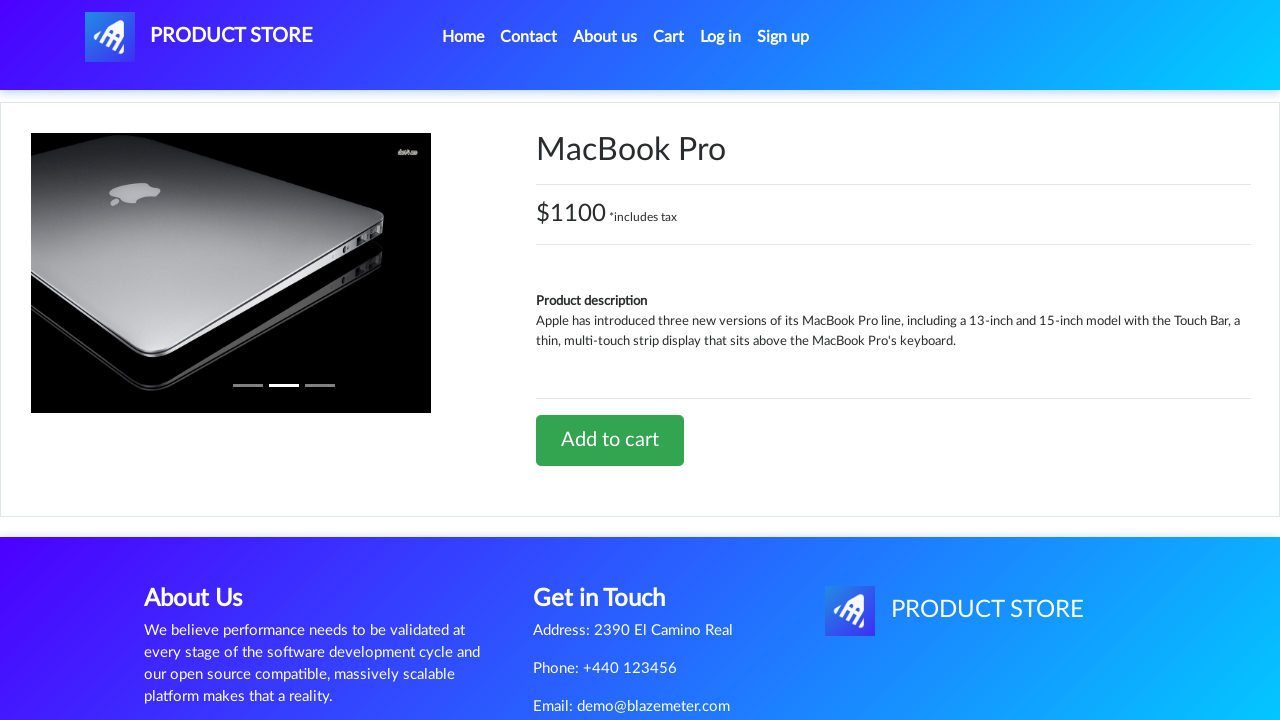

Waited for confirmation alert processing
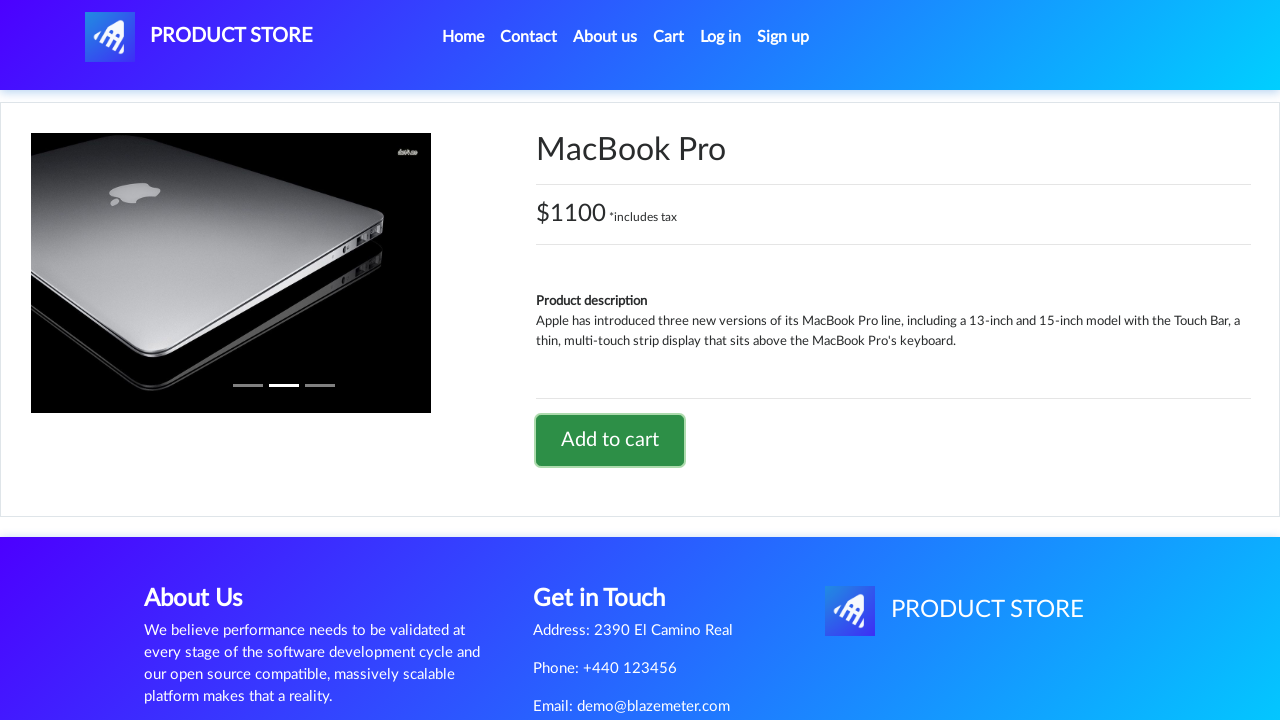

Clicked on Cart button at (669, 37) on #cartur
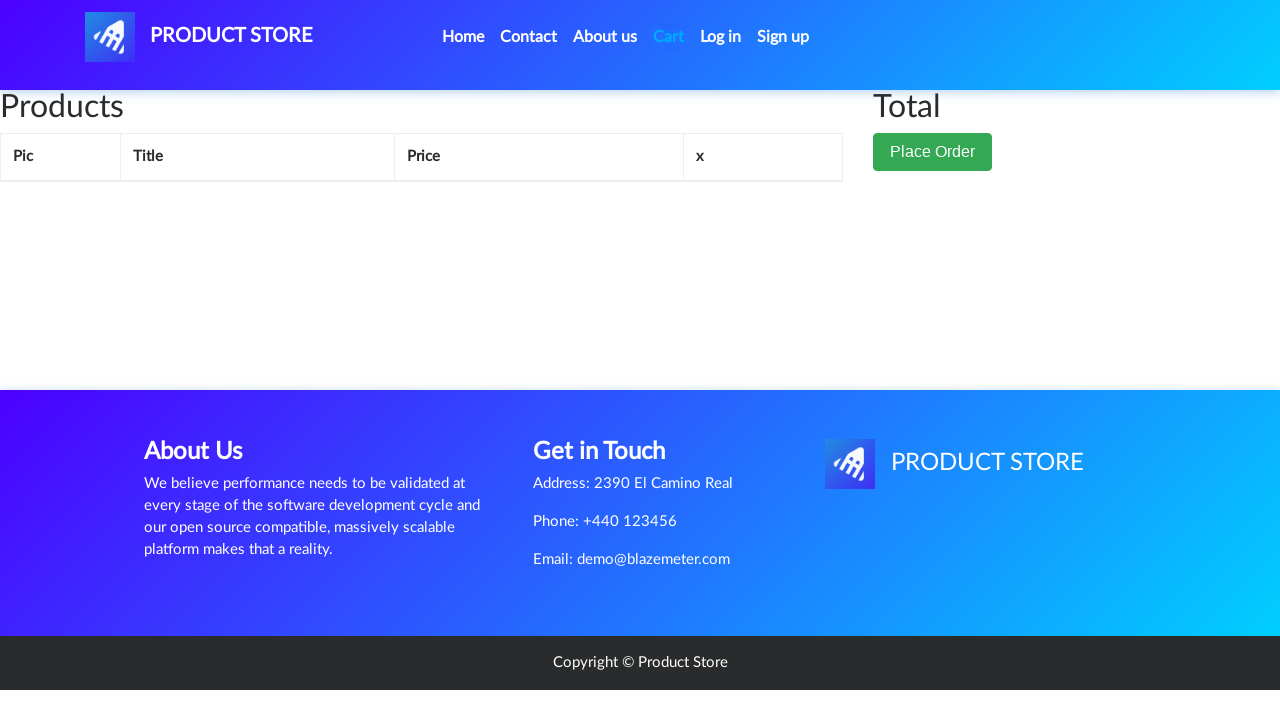

Cart page loaded with both products and Place Order button visible
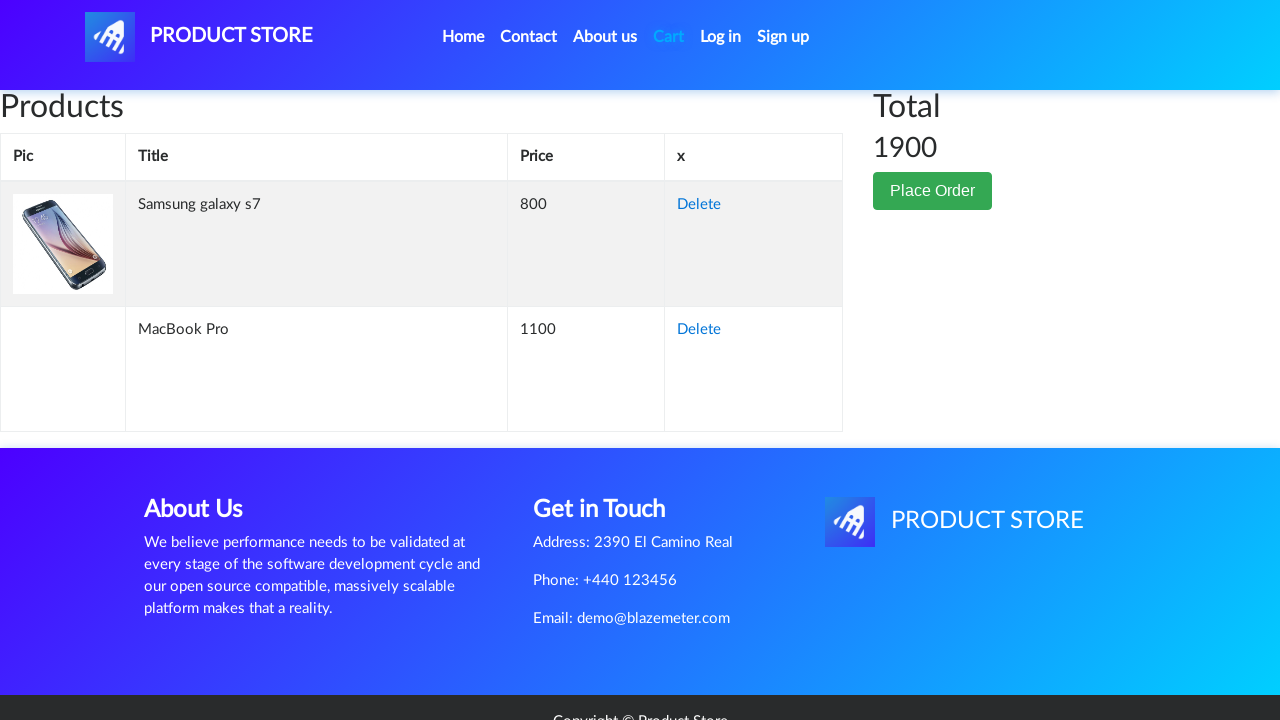

Clicked Place Order button at (933, 191) on button:has-text('Place Order')
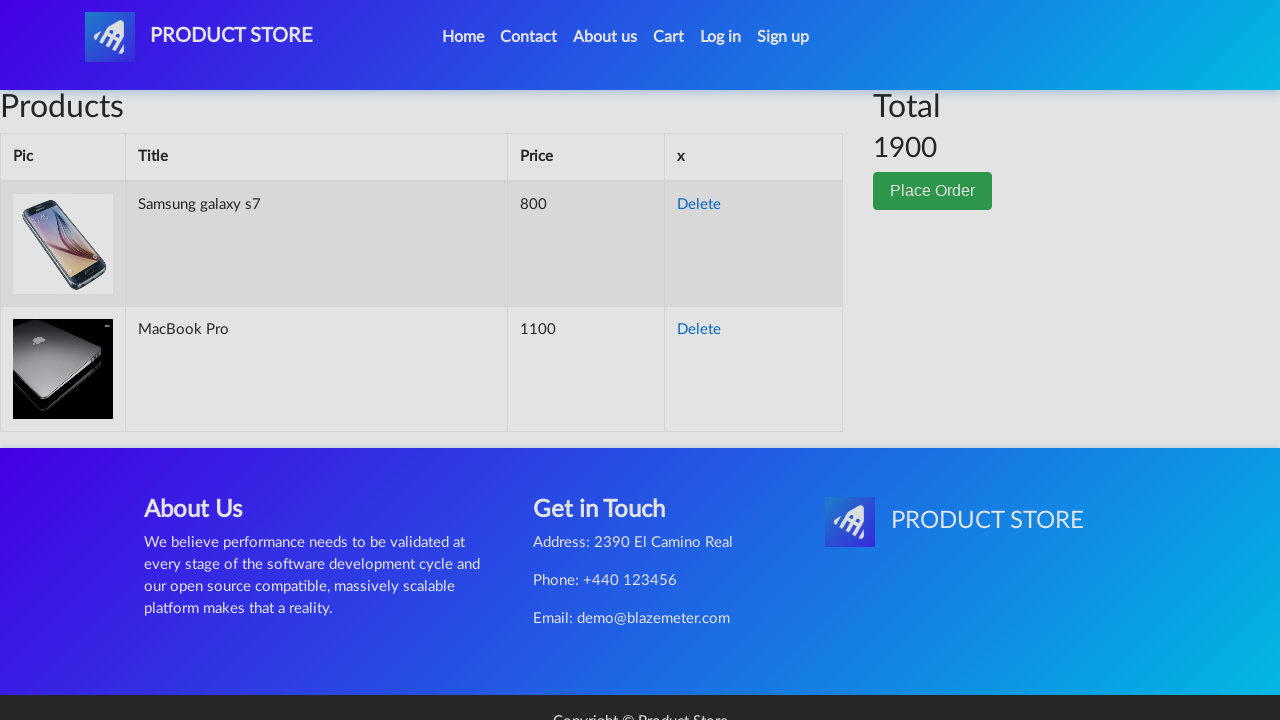

Order form modal loaded with name field visible
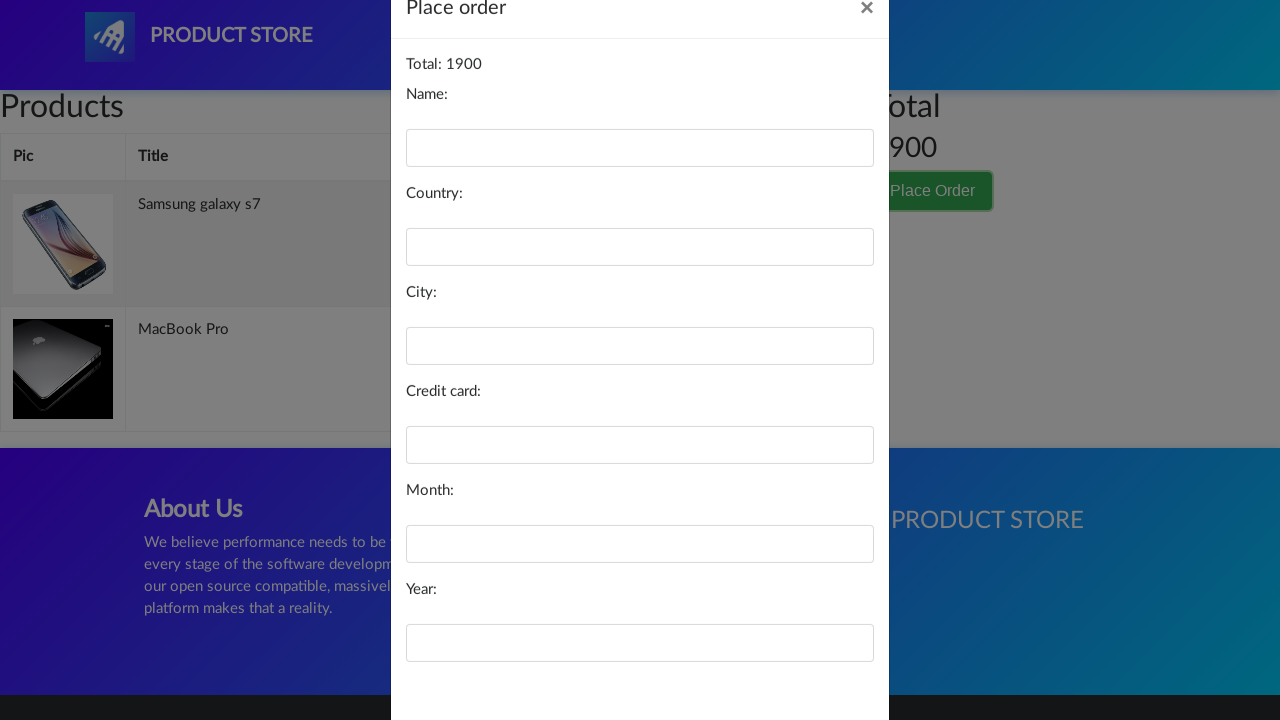

Filled name field with 'Jennifer Thompson' on #name
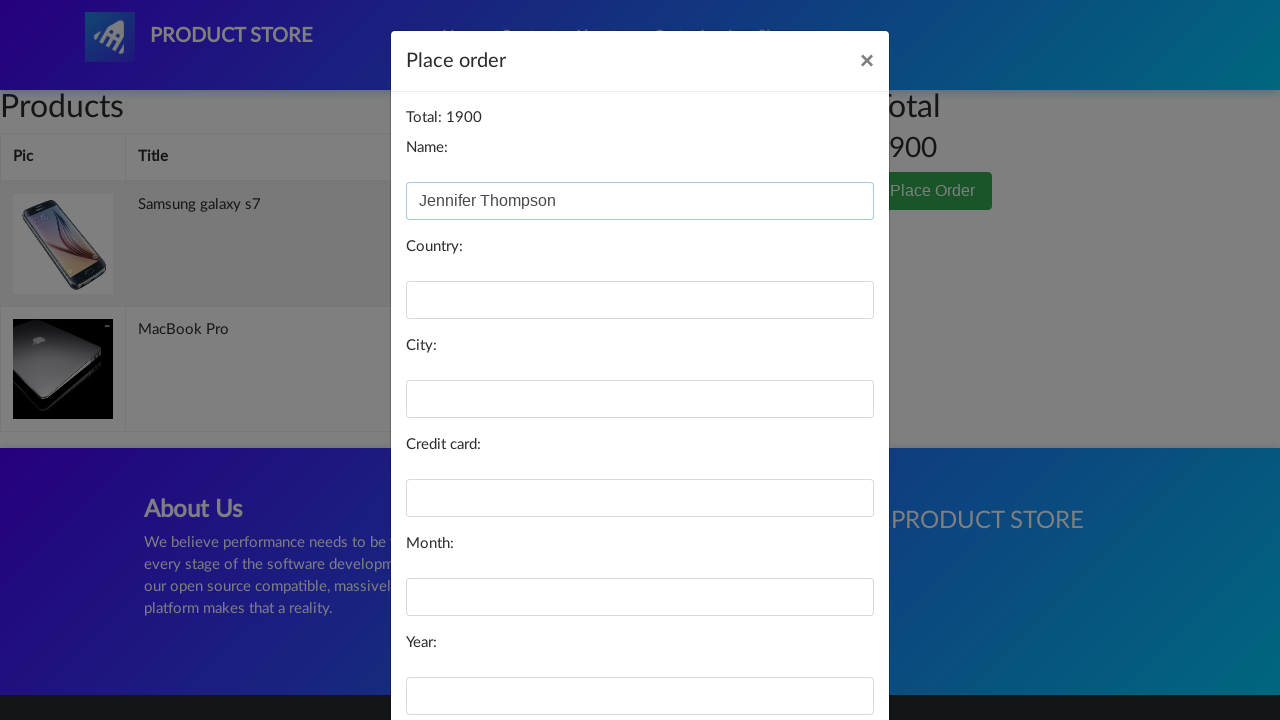

Filled country field with 'Canada' on #country
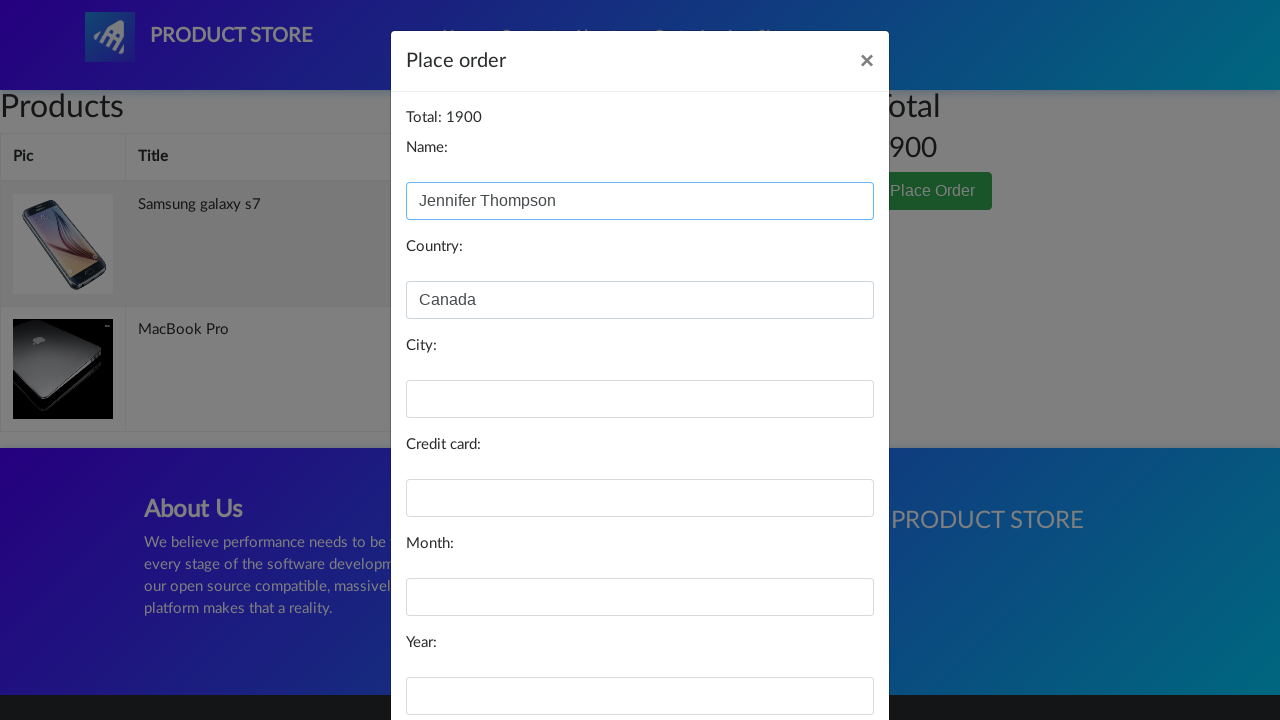

Filled city field with 'Toronto' on #city
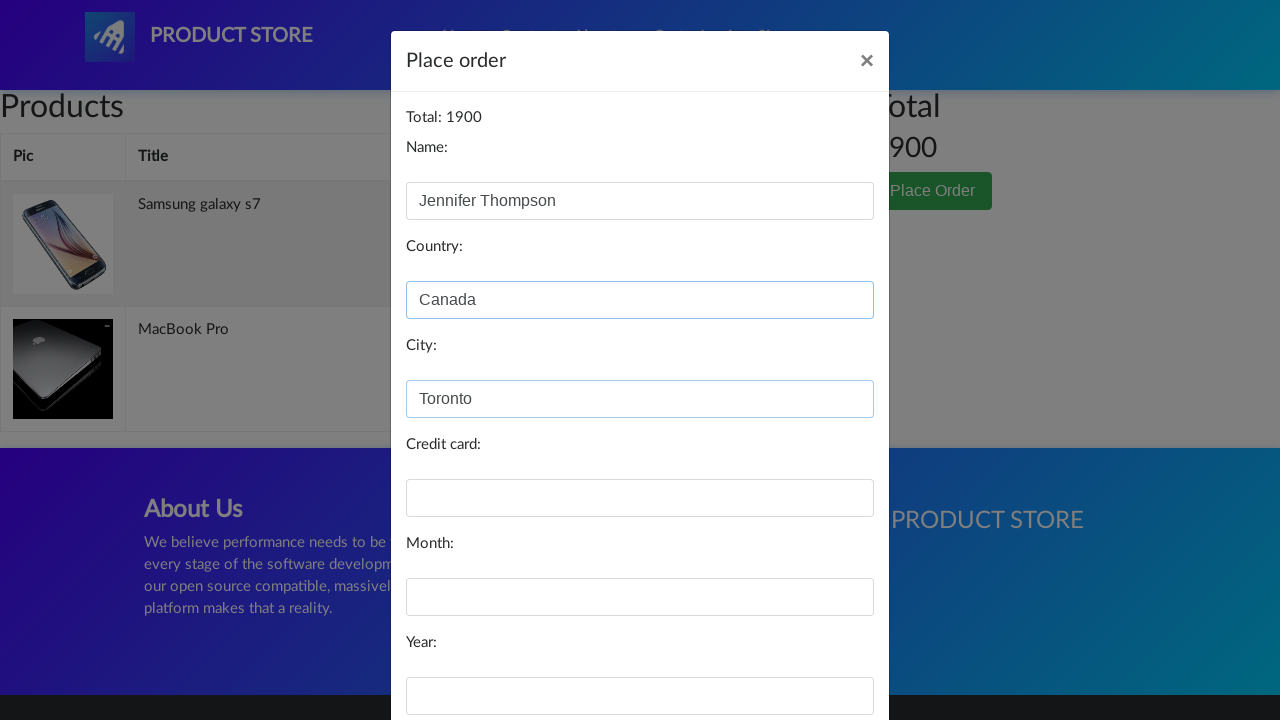

Filled card field with payment card number on #card
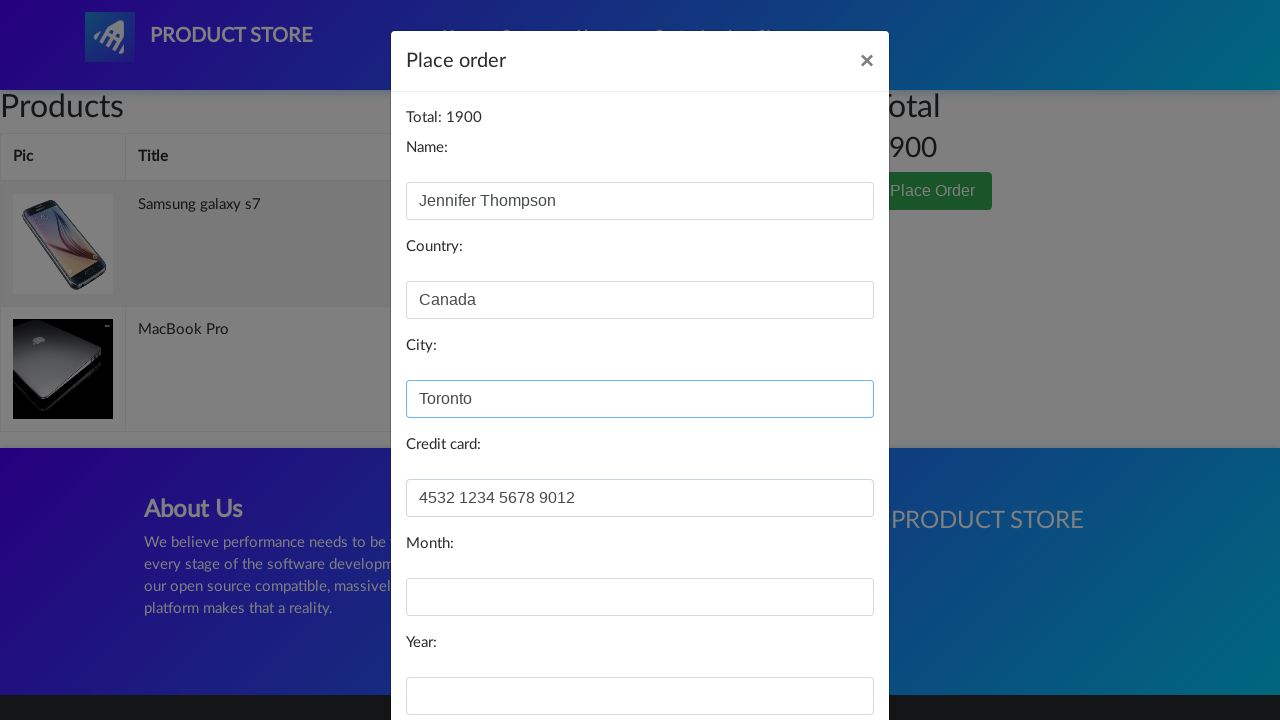

Filled month field with 'November' on #month
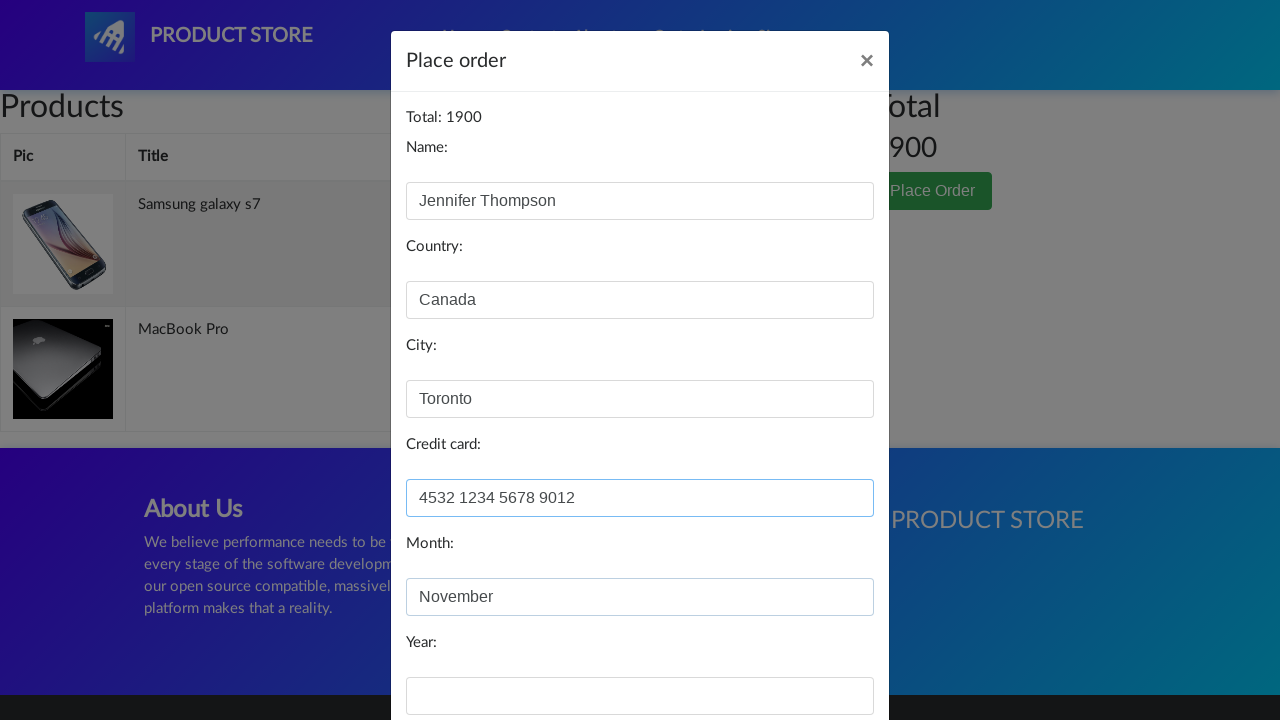

Filled year field with '2026' on #year
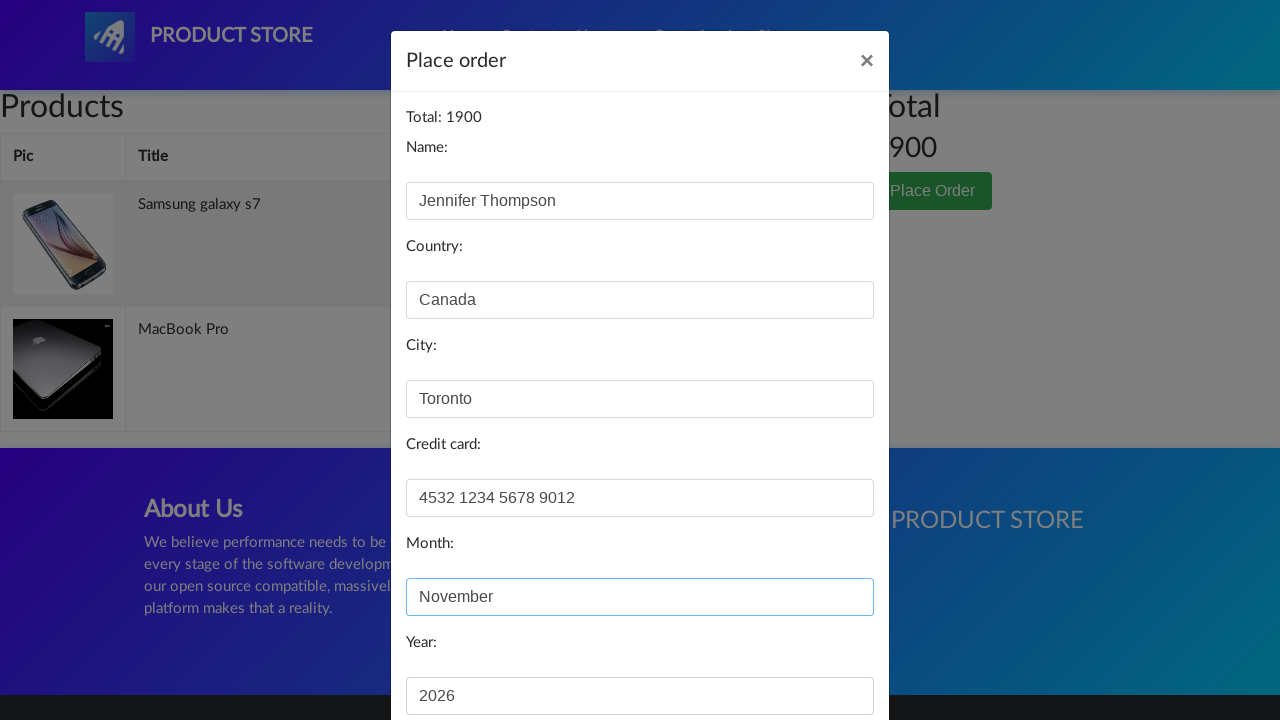

Clicked Purchase button to complete order at (823, 655) on button:has-text('Purchase')
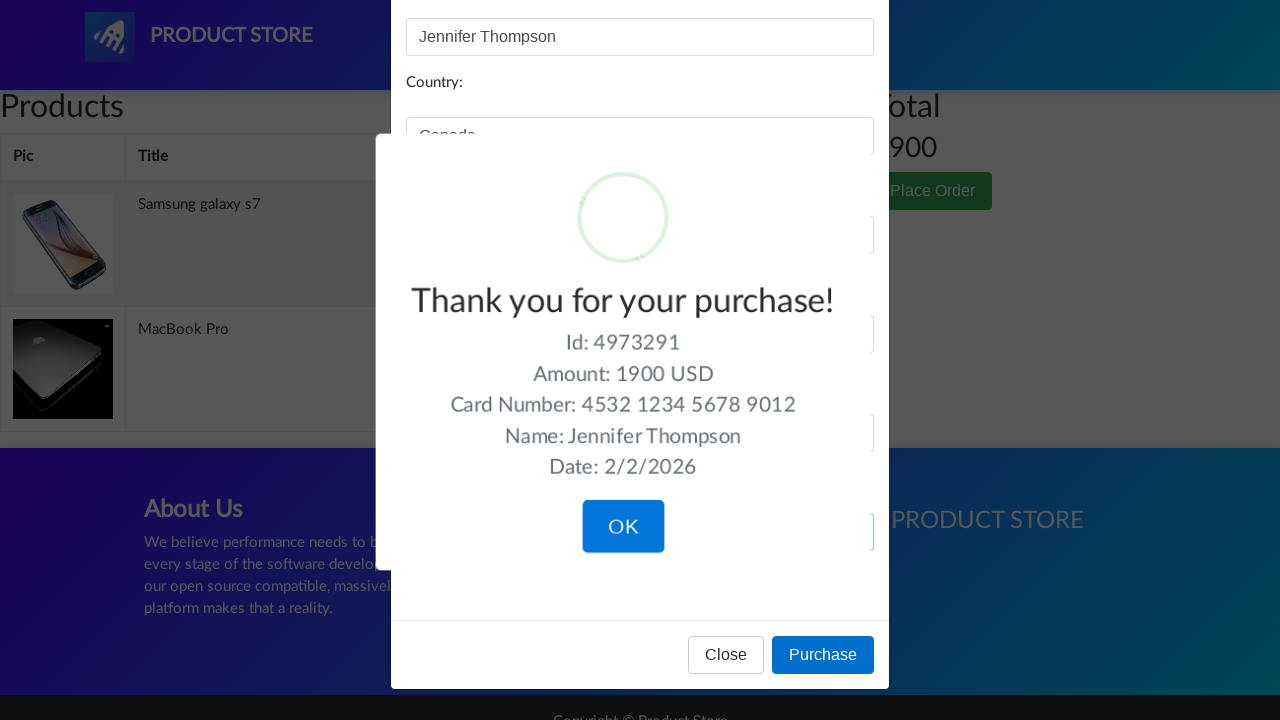

Order confirmation dialog appeared
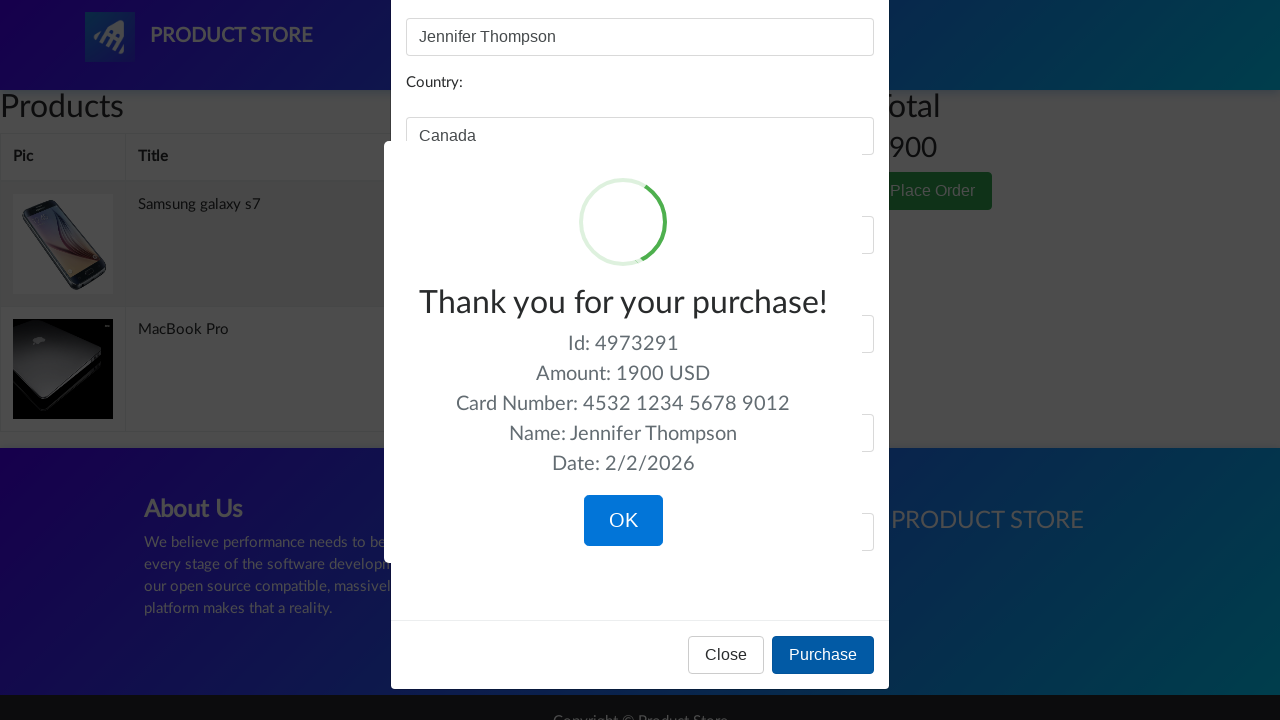

Clicked OK button on confirmation dialog at (623, 521) on button:has-text('OK')
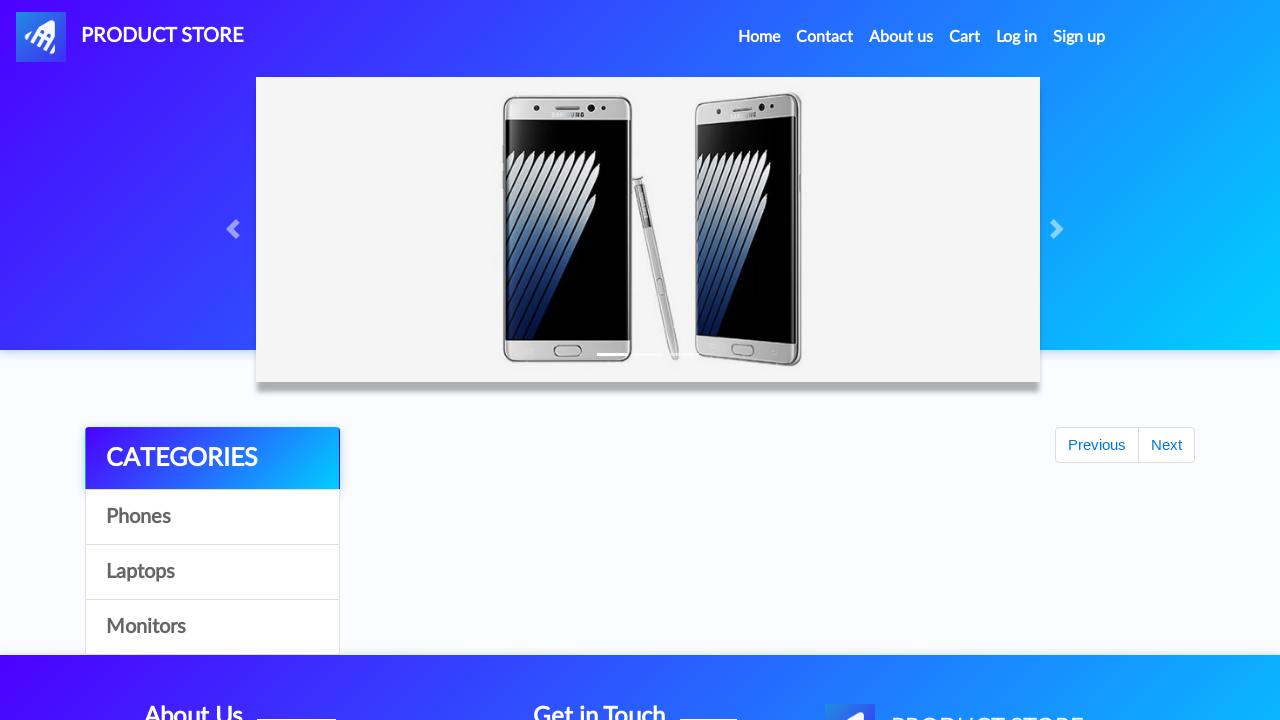

Waited for page to complete final processing - shopping cart automation test completed successfully
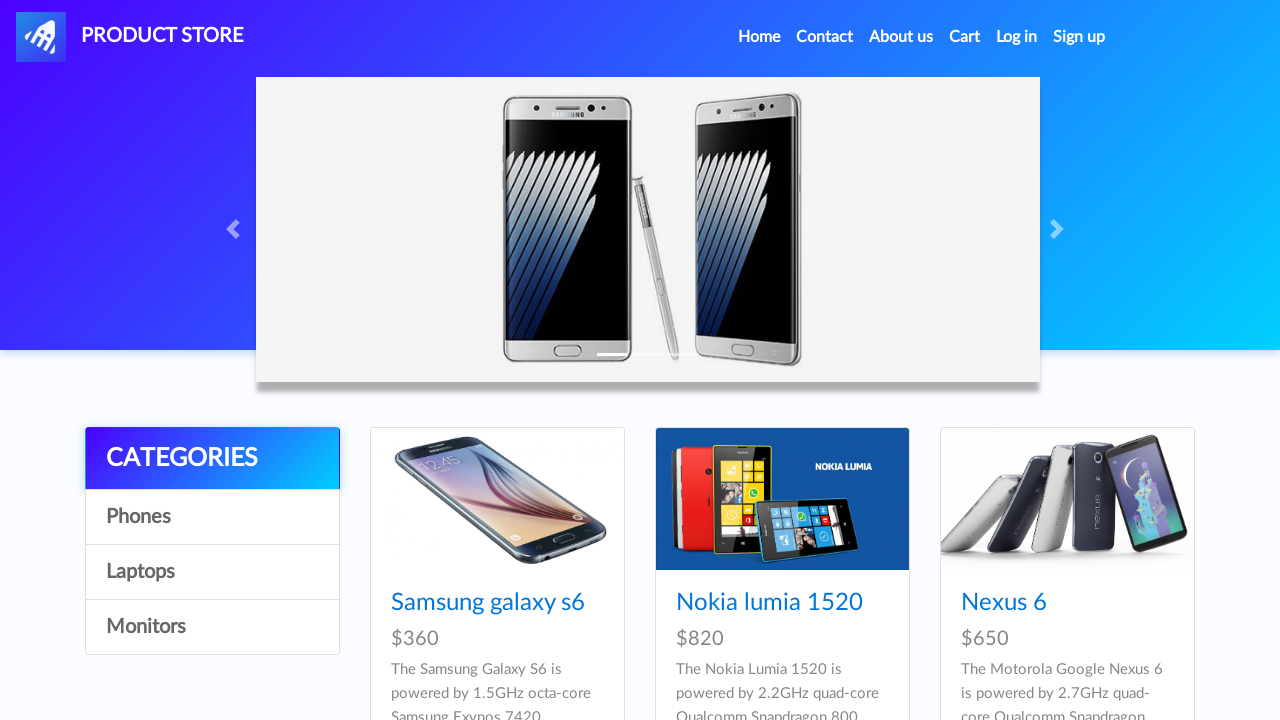

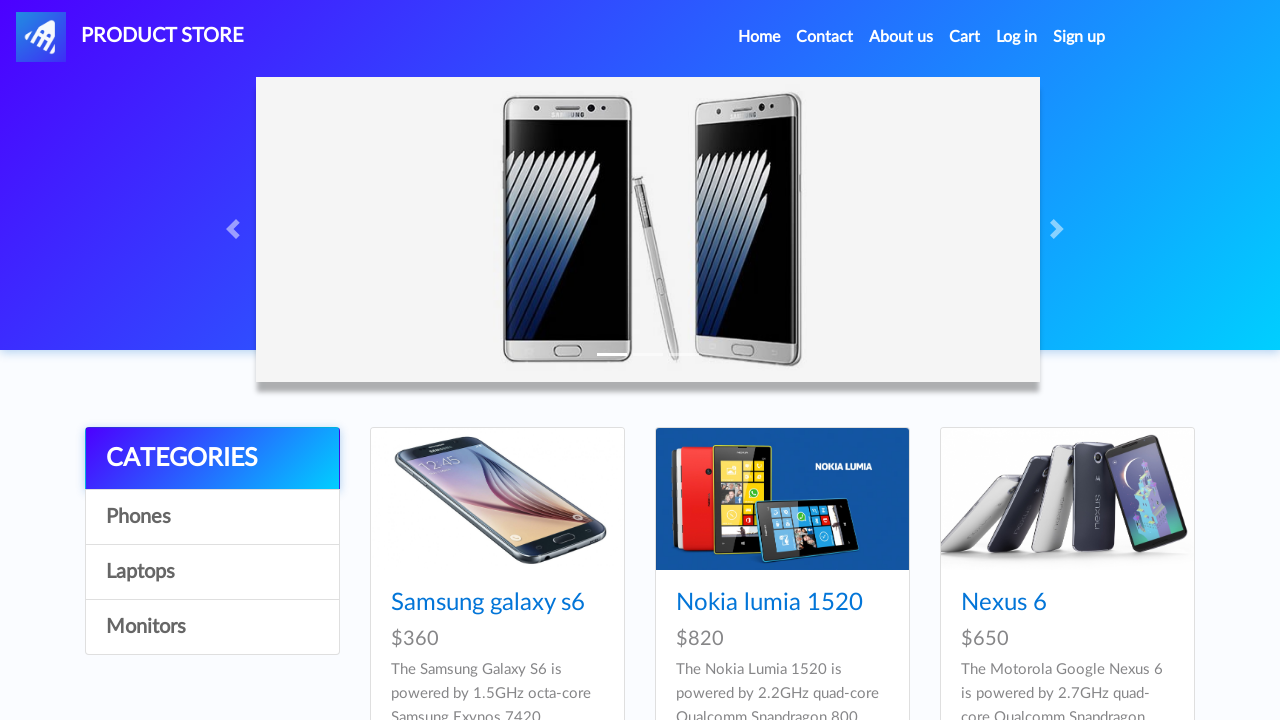